Tests form interaction on a scroll page by filling in a full name field using actions (move, click, type) and entering a date in a date input field

Starting URL: https://formy-project.herokuapp.com/scroll

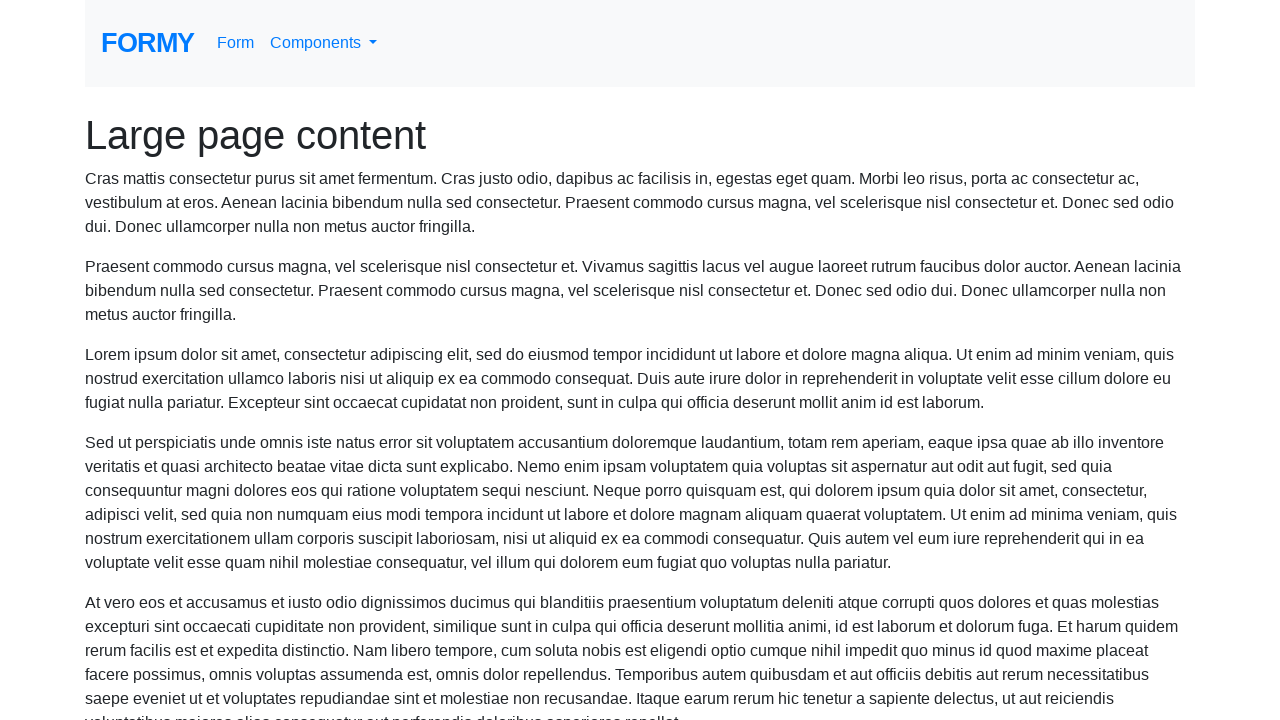

Located full name input field
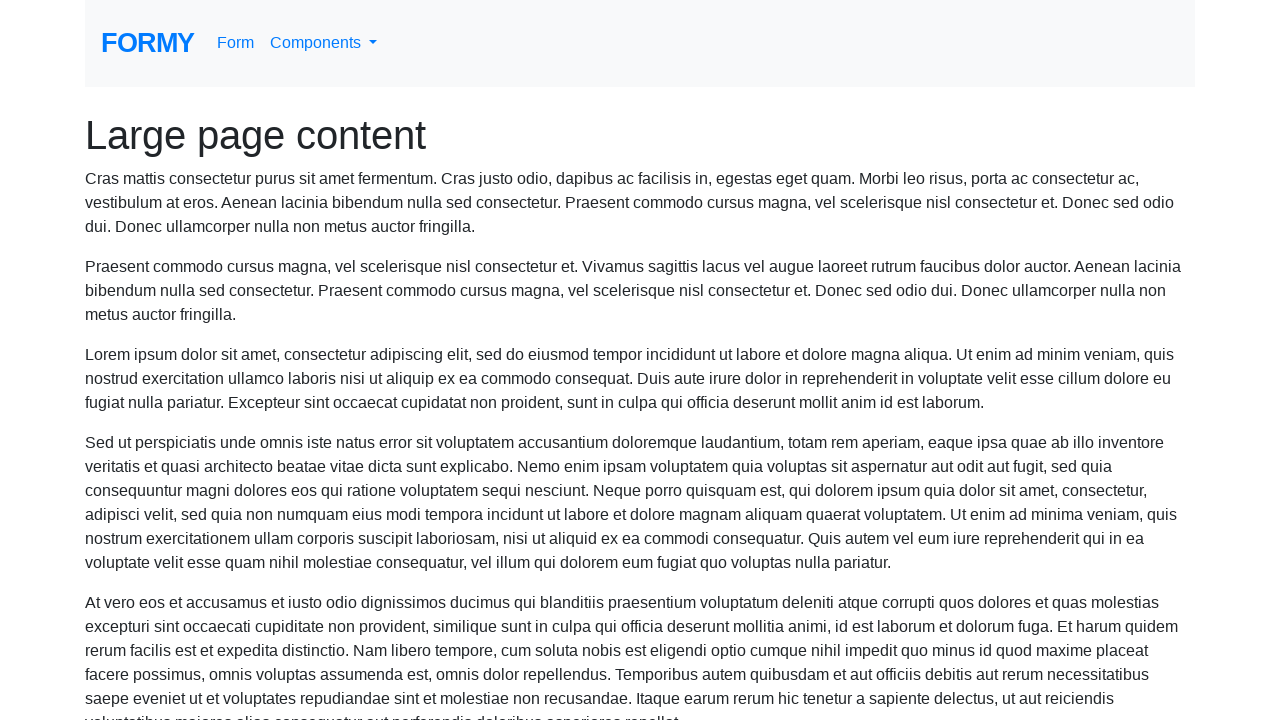

Scrolled full name input field into view
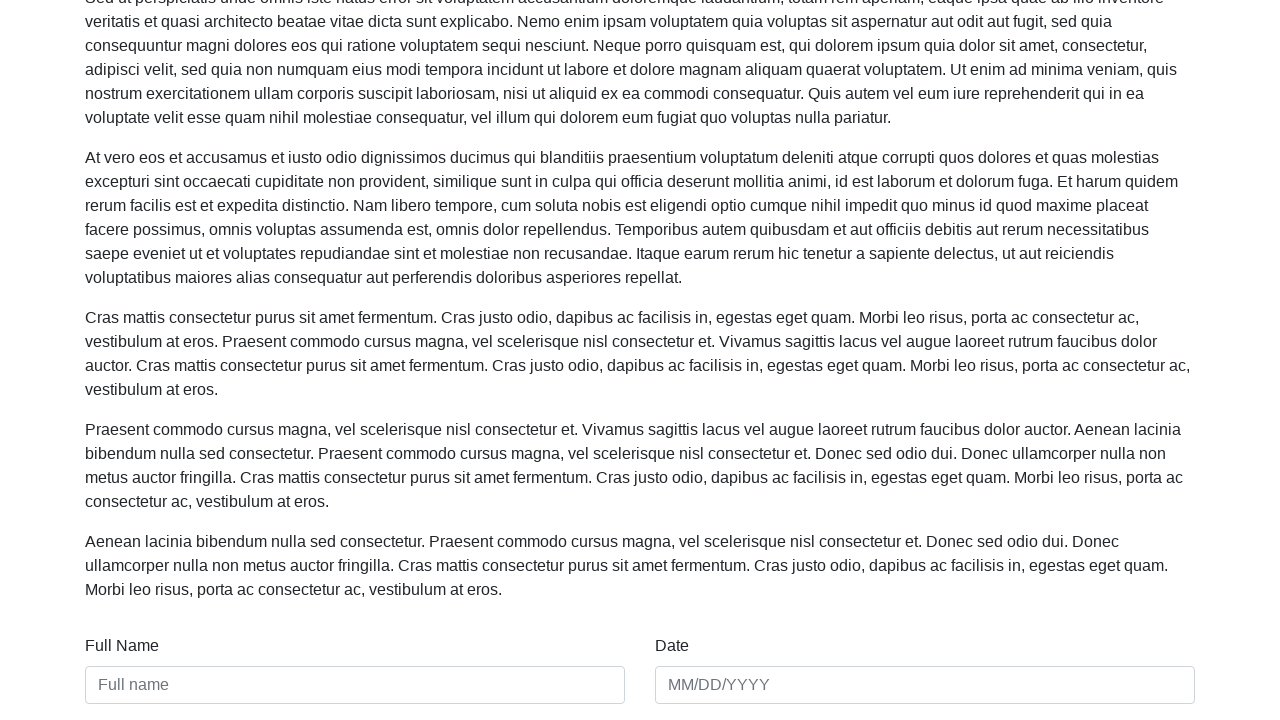

Clicked on full name input field at (355, 685) on input[placeholder='Full name']
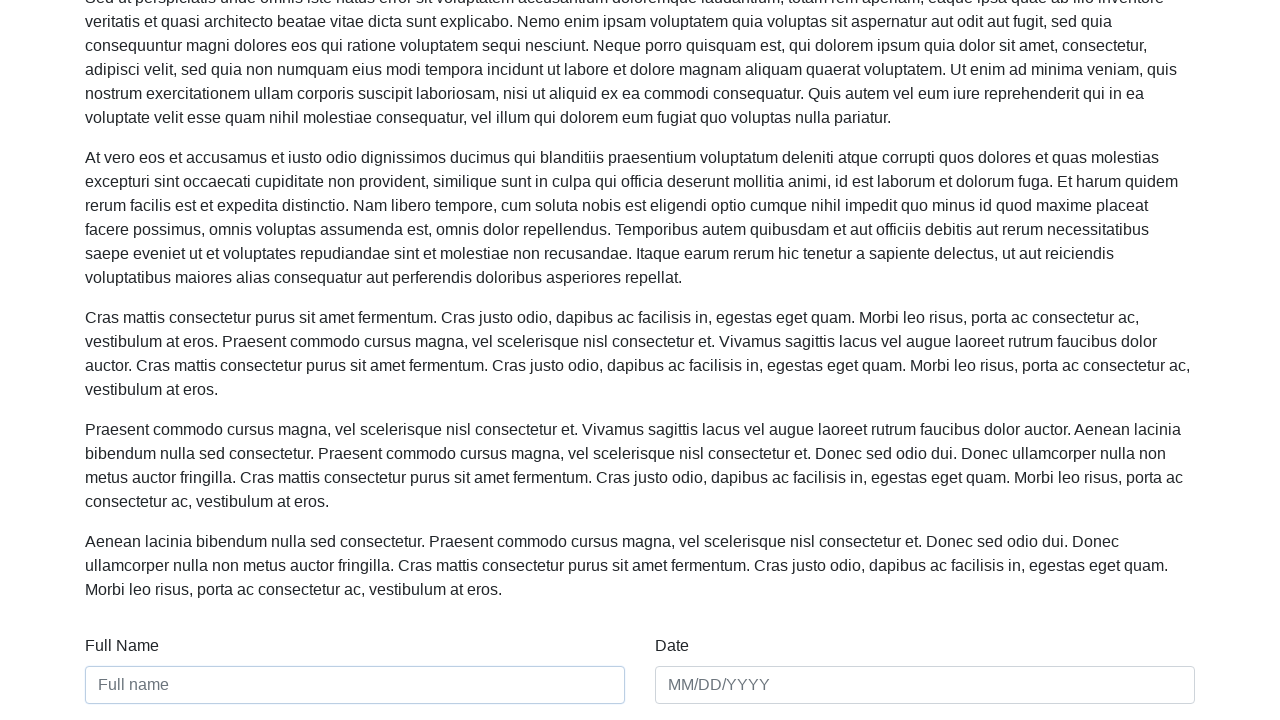

Filled full name field with 'John Martinez' on input[placeholder='Full name']
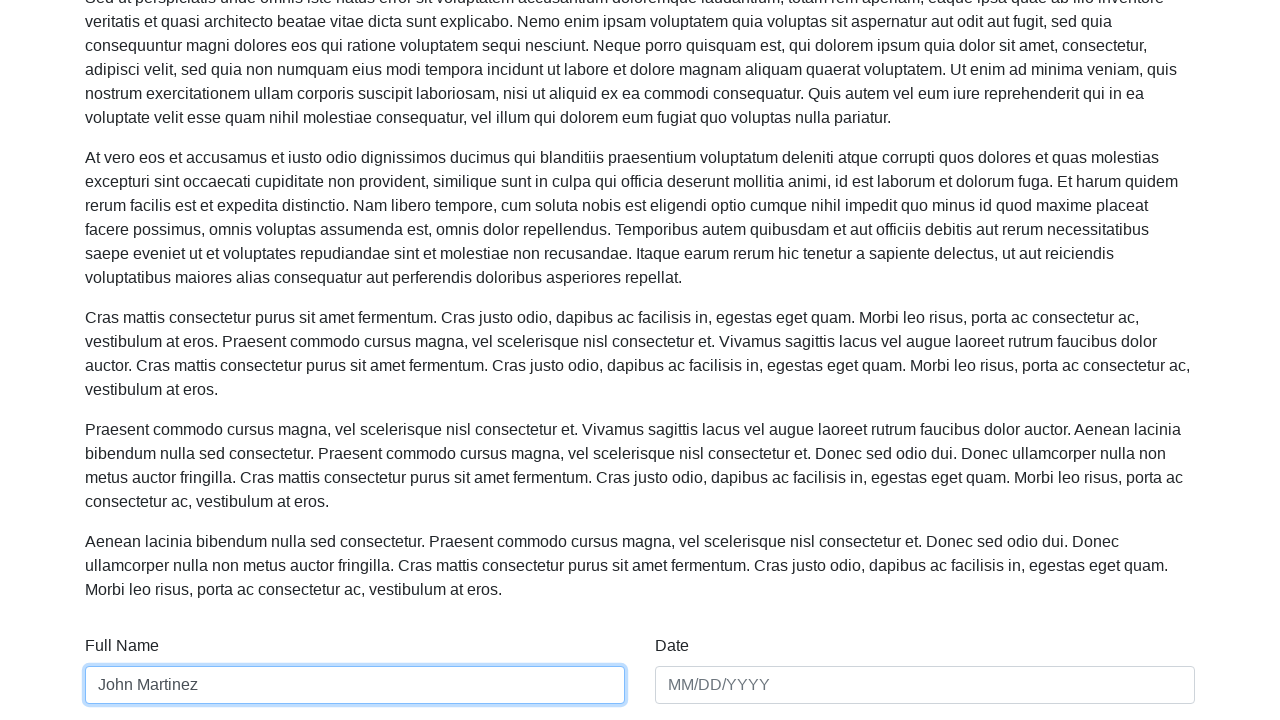

Located date input field
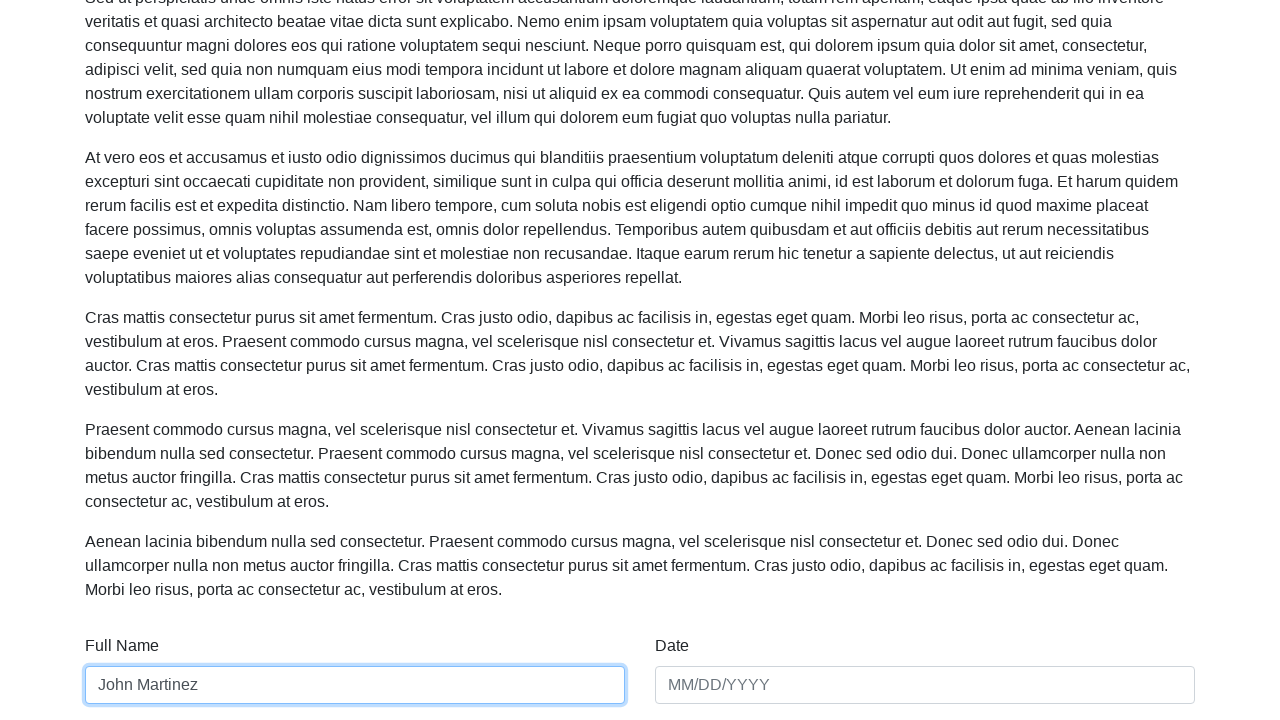

Filled date field with '03/15/1992' on input[placeholder='MM/DD/YYYY']
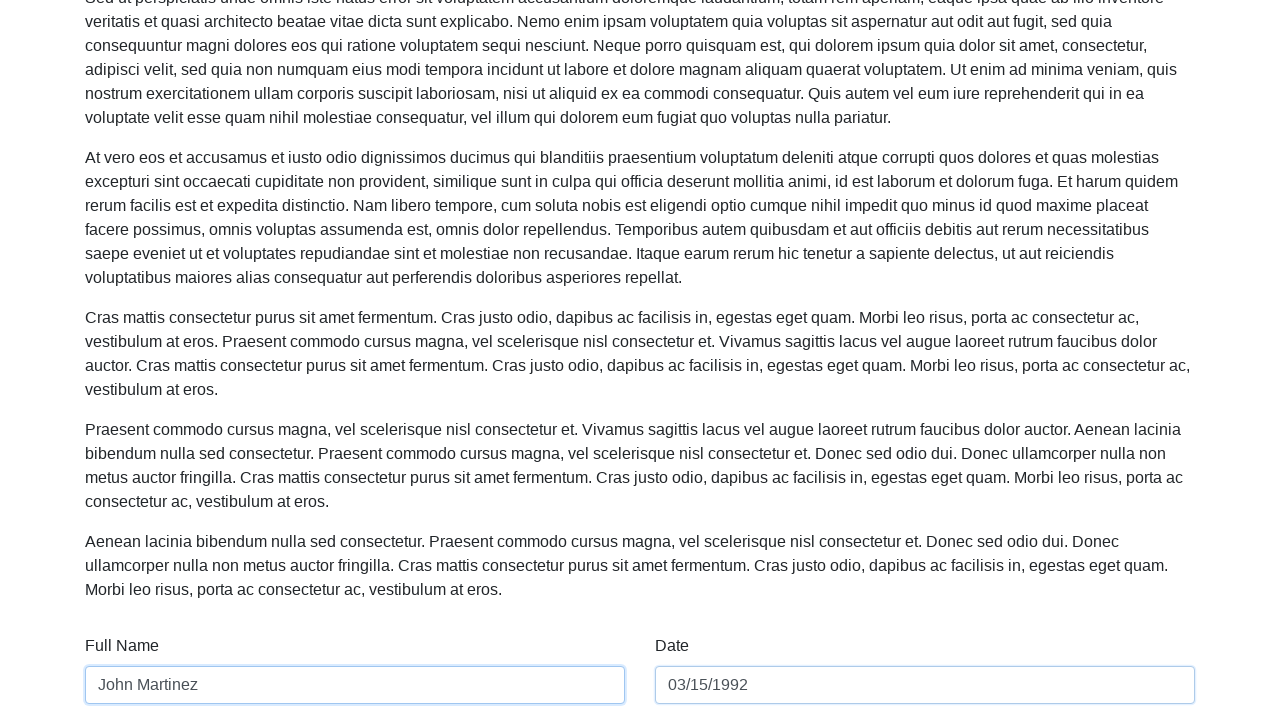

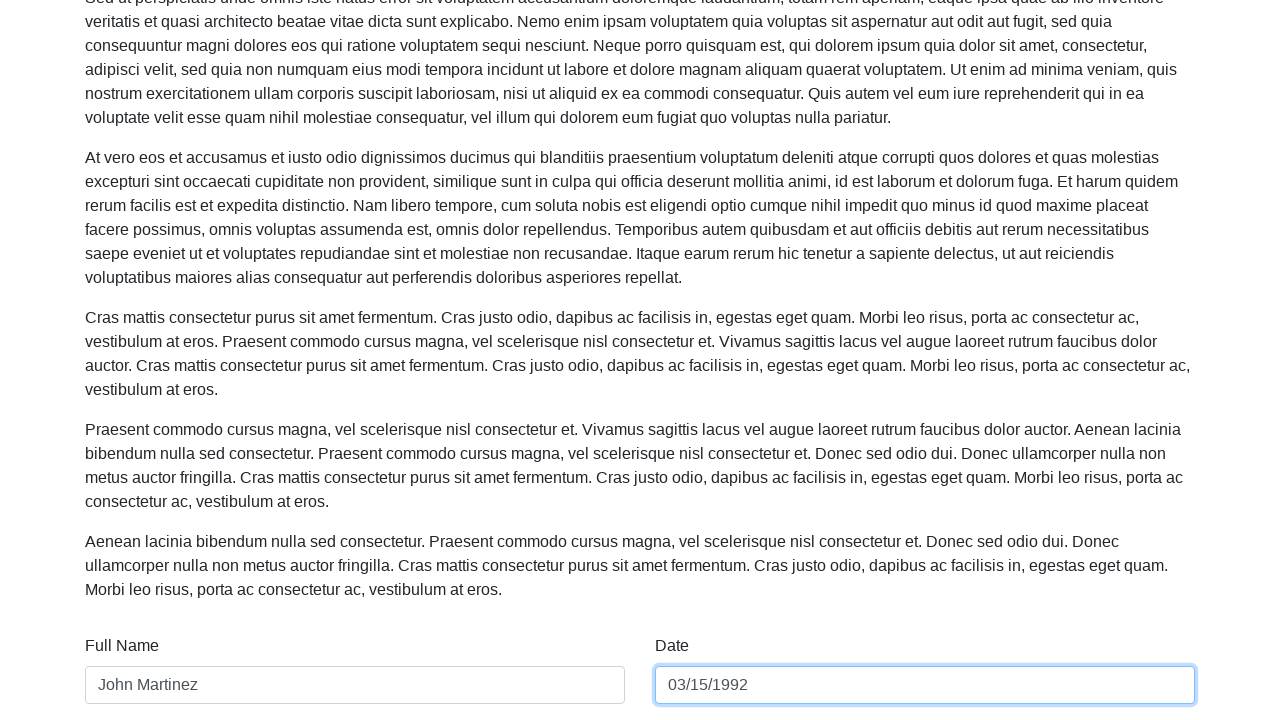